Tests drag and drop functionality on jQueryUI demo page by switching to an iframe and dragging an element onto a drop target

Starting URL: https://jqueryui.com/droppable/

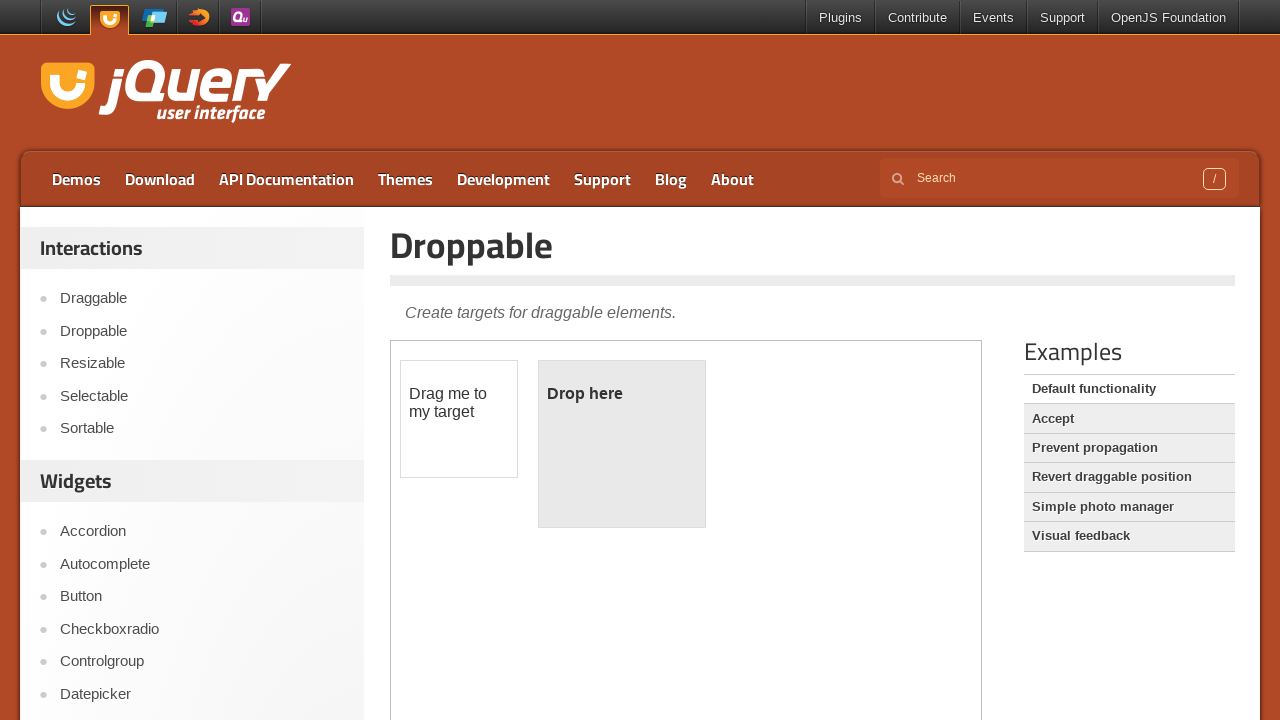

Located the demo iframe
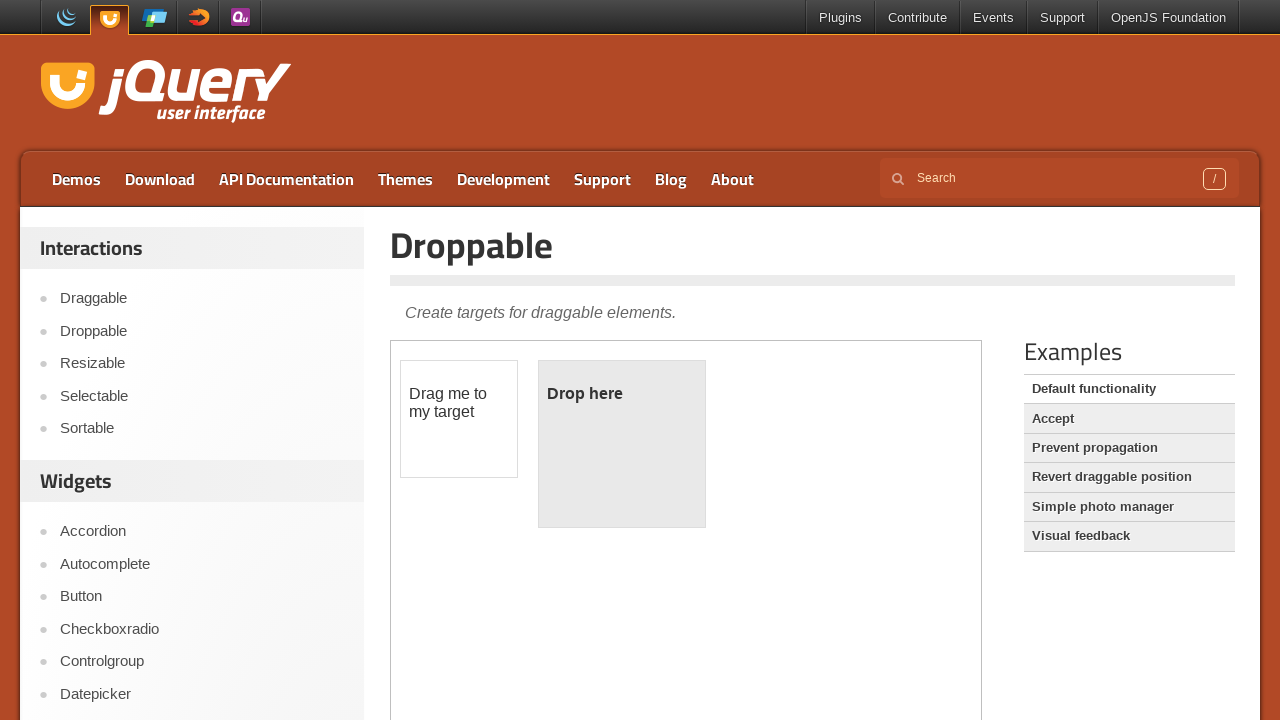

Located the draggable element within the iframe
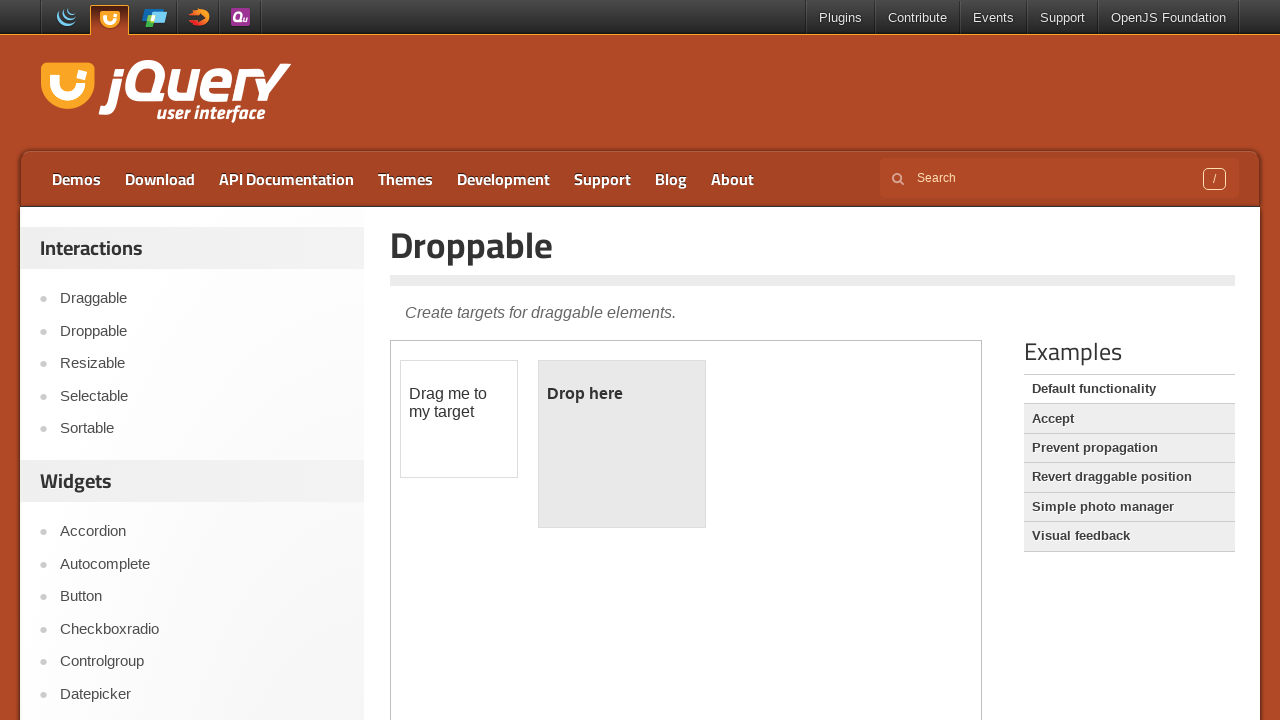

Located the droppable target element within the iframe
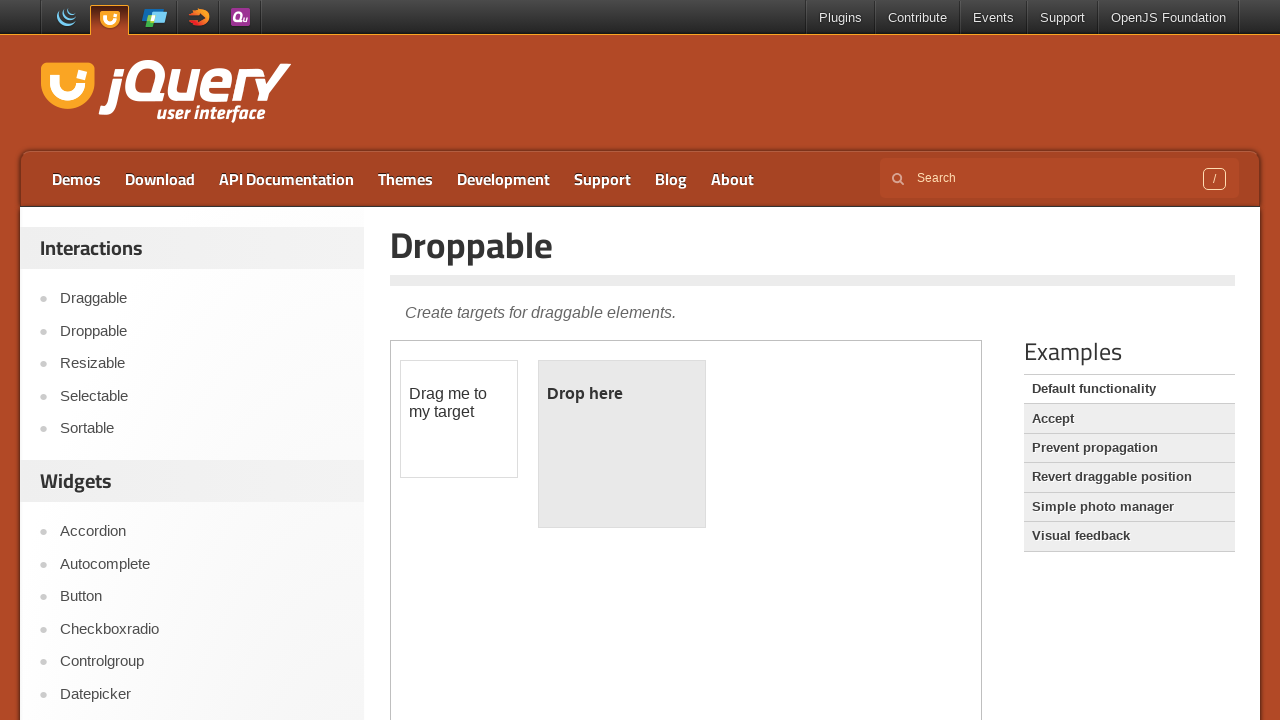

Dragged the draggable element onto the droppable target at (622, 444)
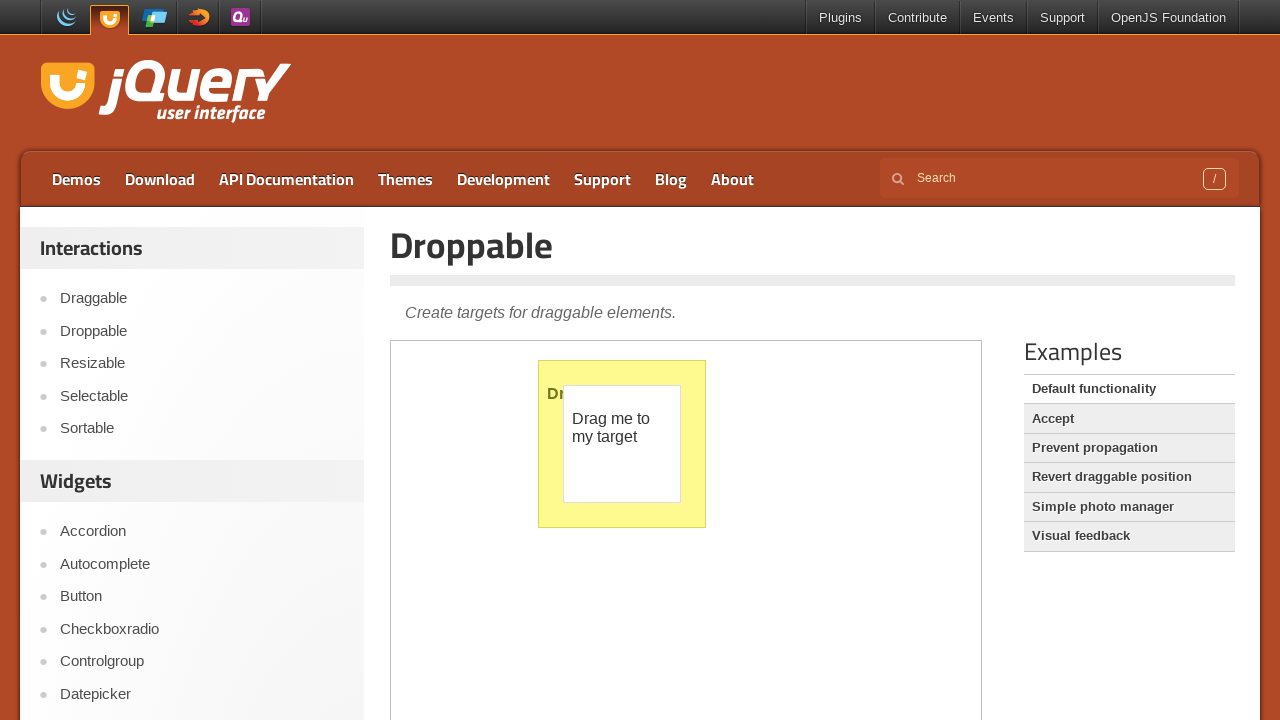

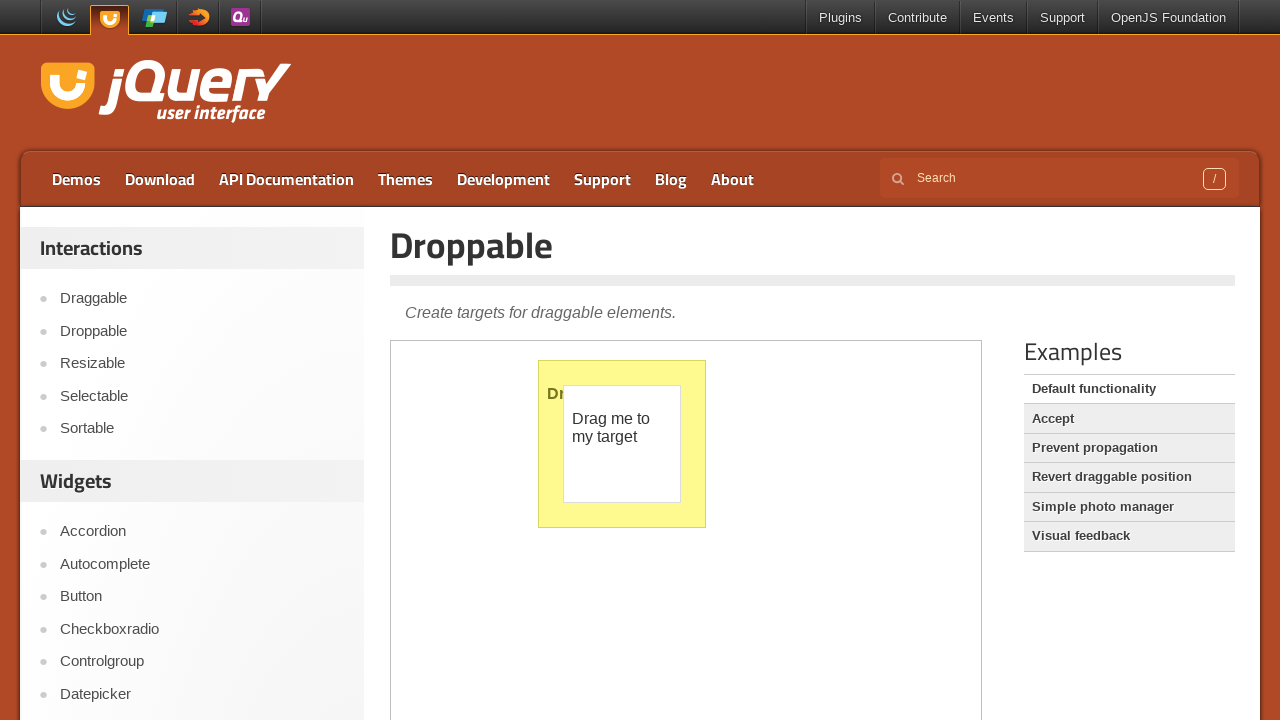